Tests browser confirm dialog functionality by filling a name field, clicking the confirm button, and dismissing the resulting alert dialog

Starting URL: https://www.rahulshettyacademy.com/AutomationPractice/

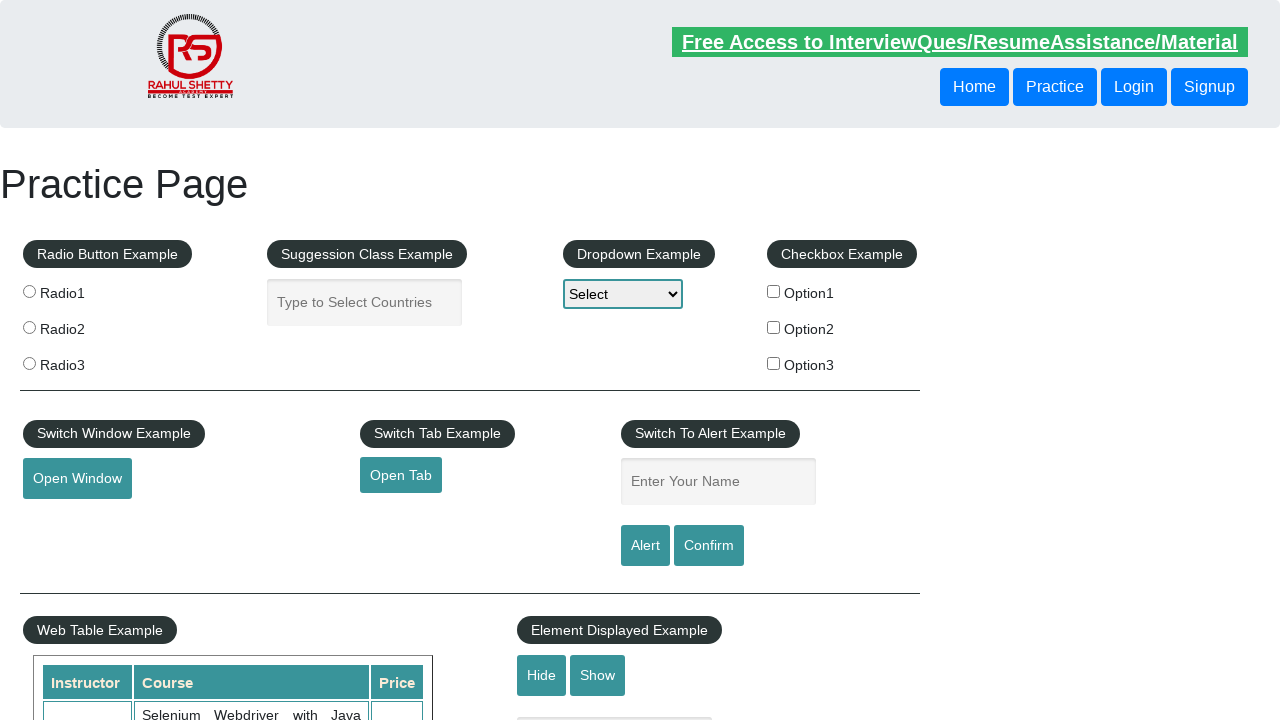

Filled name field with 'Option2' on #name
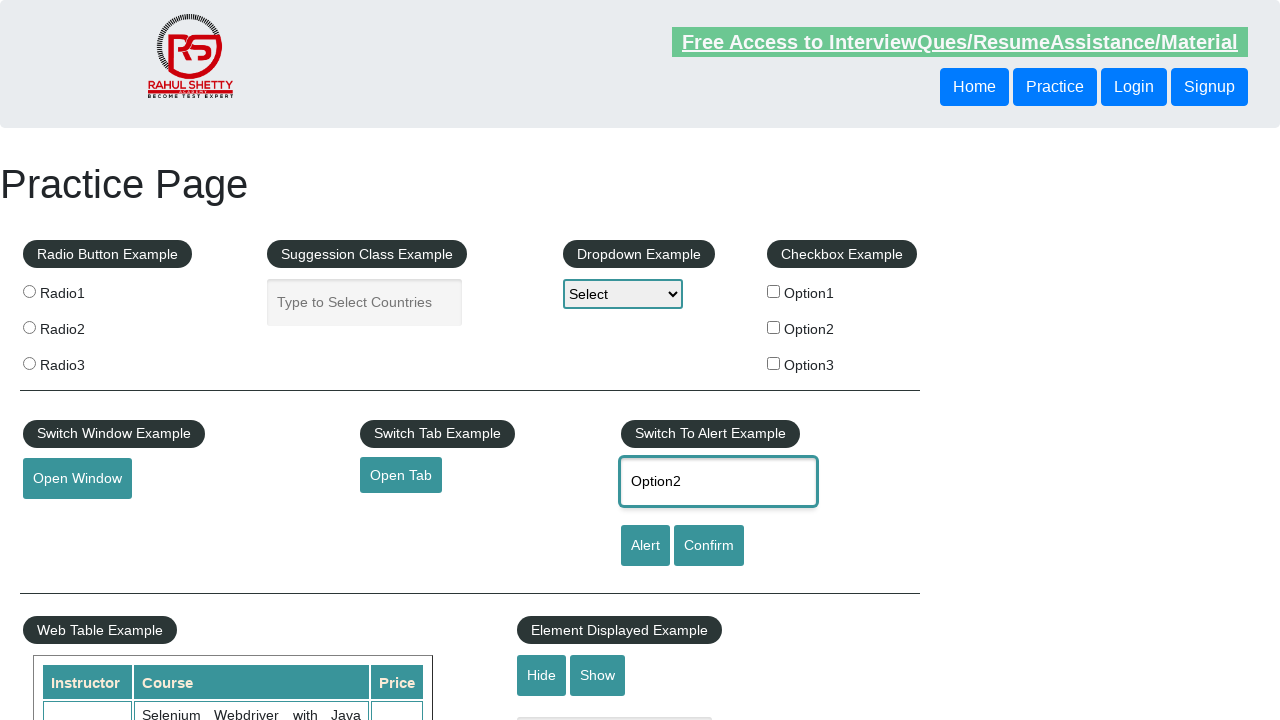

Clicked confirm button to trigger dialog at (709, 546) on #confirmbtn
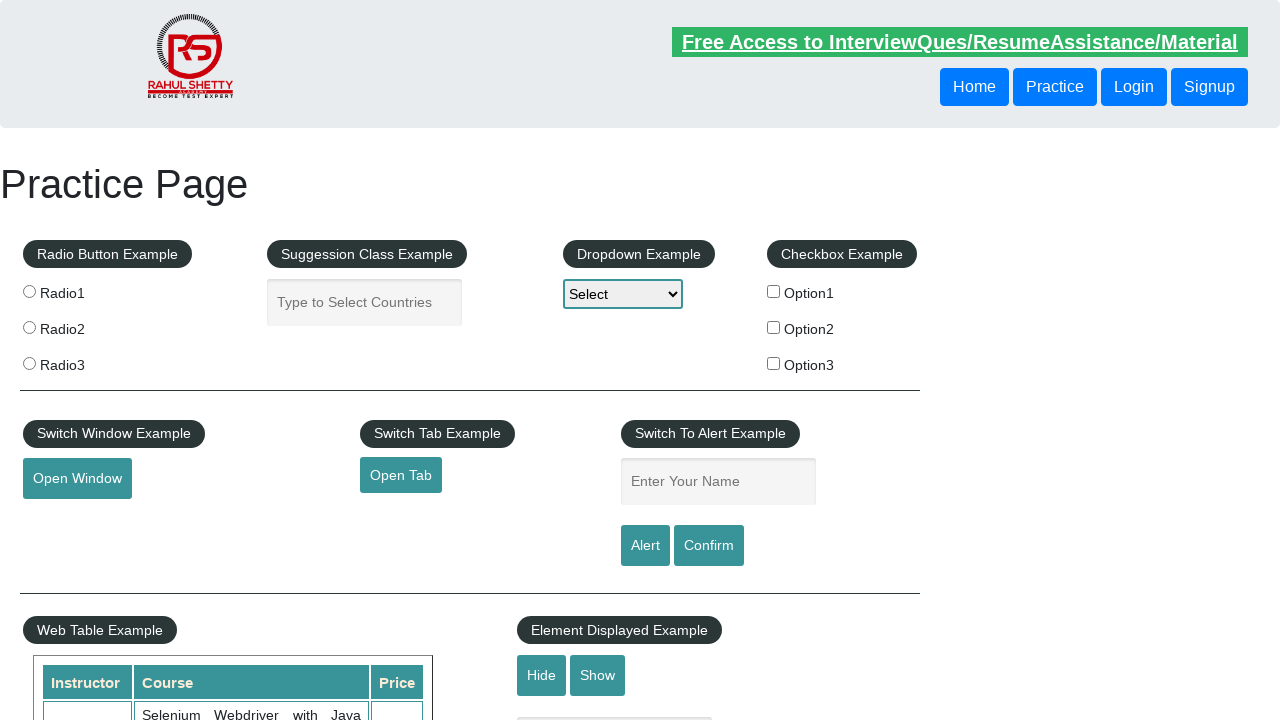

Set up dialog handler to dismiss confirm dialog
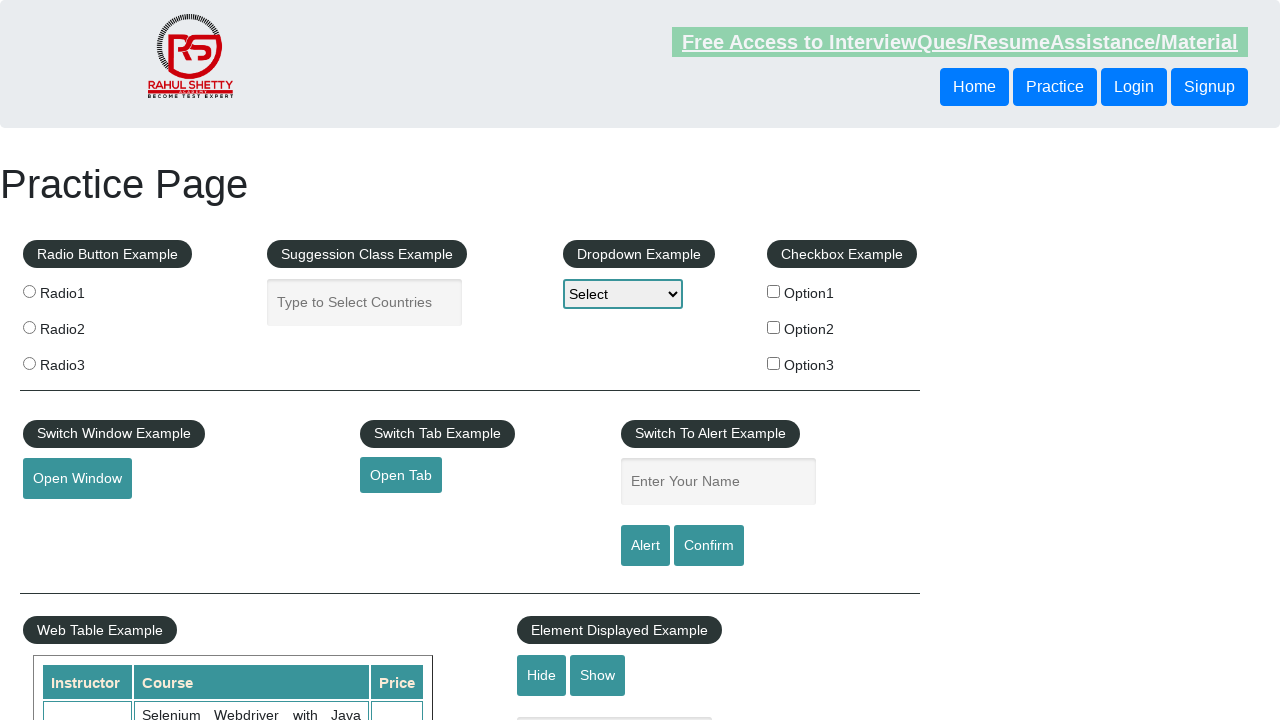

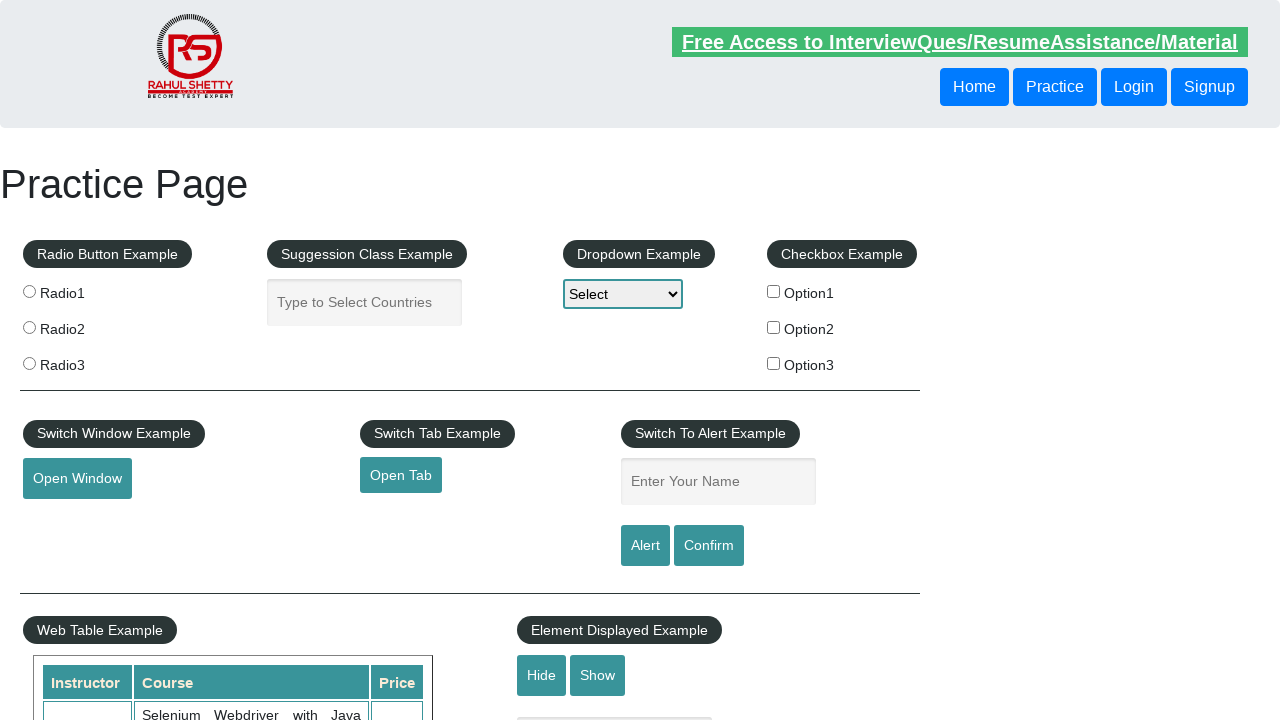